Tests various dropdown functionalities including static dropdown selection, passenger count adjustment, and dynamic dropdown selection for flight booking

Starting URL: https://rahulshettyacademy.com/dropdownsPractise/

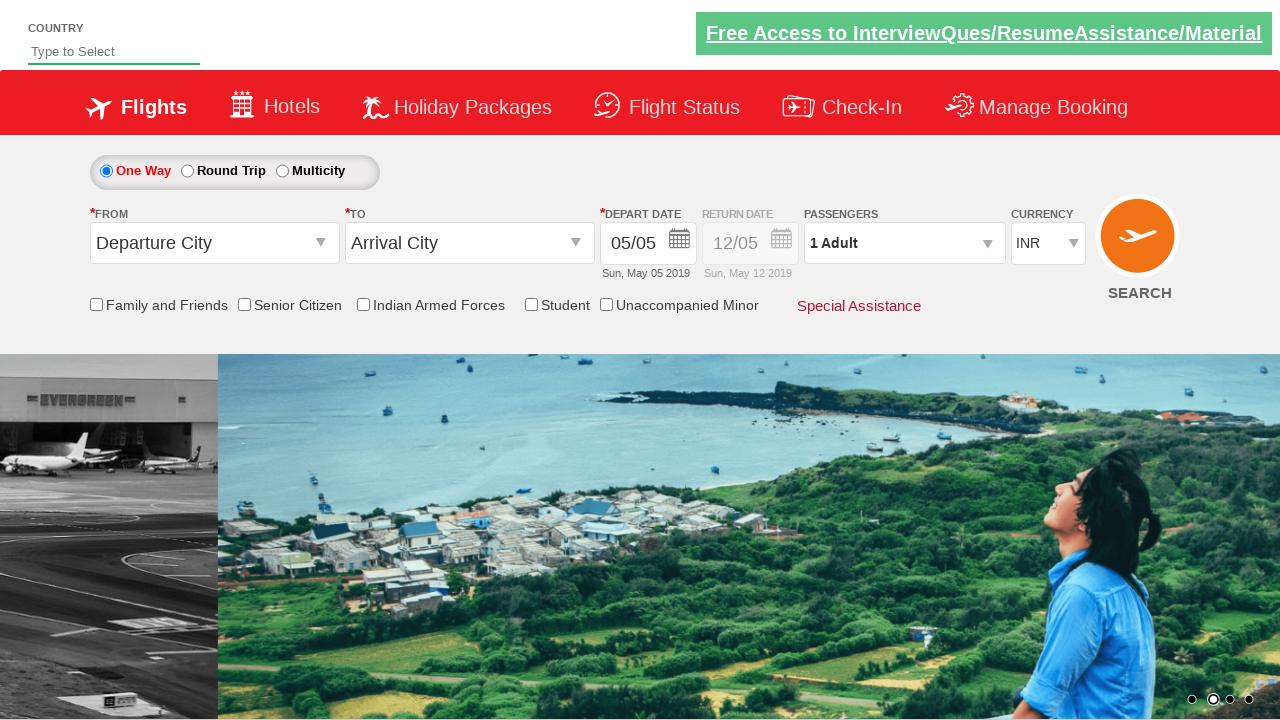

Selected USD currency from dropdown by index on #ctl00_mainContent_DropDownListCurrency
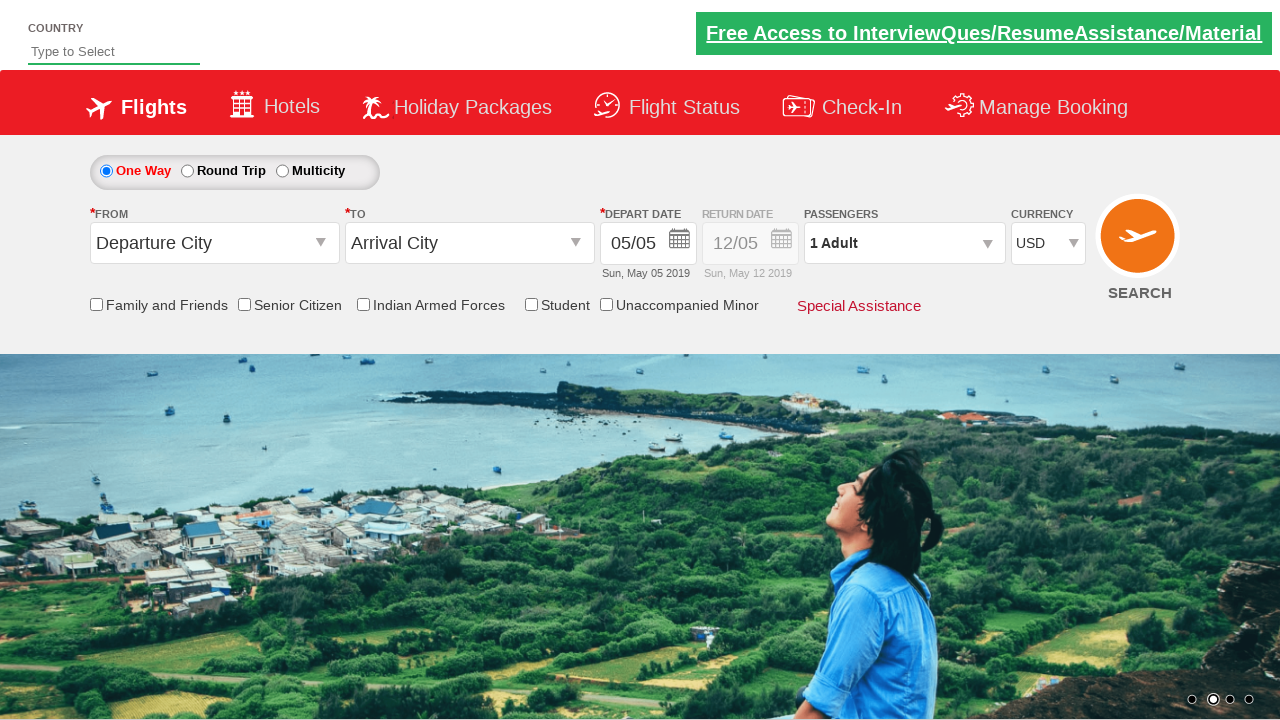

Selected AED currency from dropdown by visible text on #ctl00_mainContent_DropDownListCurrency
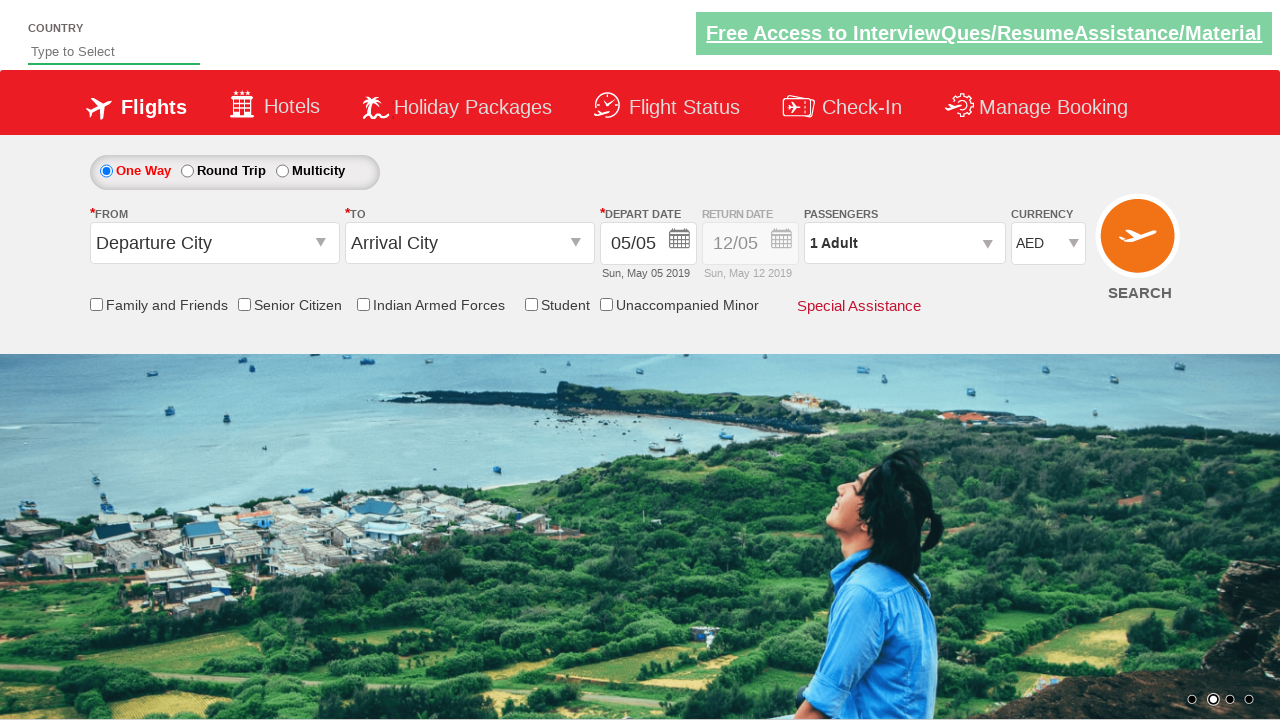

Selected INR currency from dropdown by value on #ctl00_mainContent_DropDownListCurrency
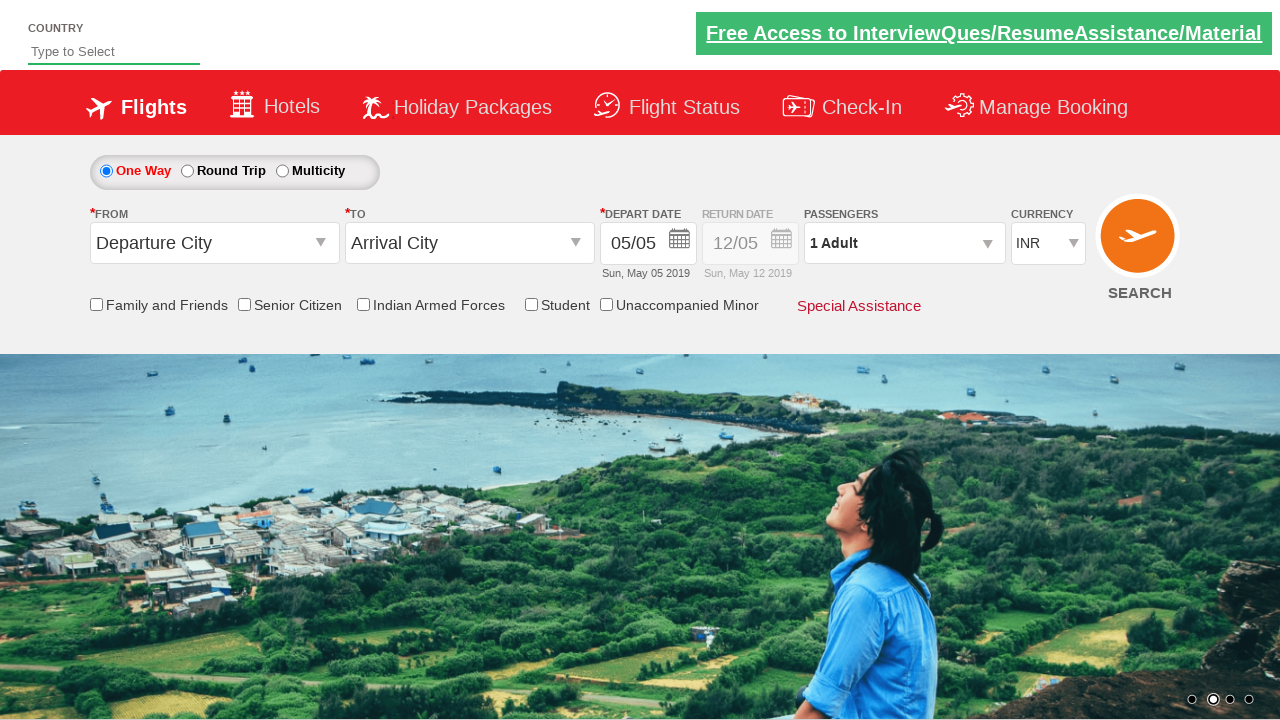

Clicked on passenger info section to expand at (904, 243) on #divpaxinfo
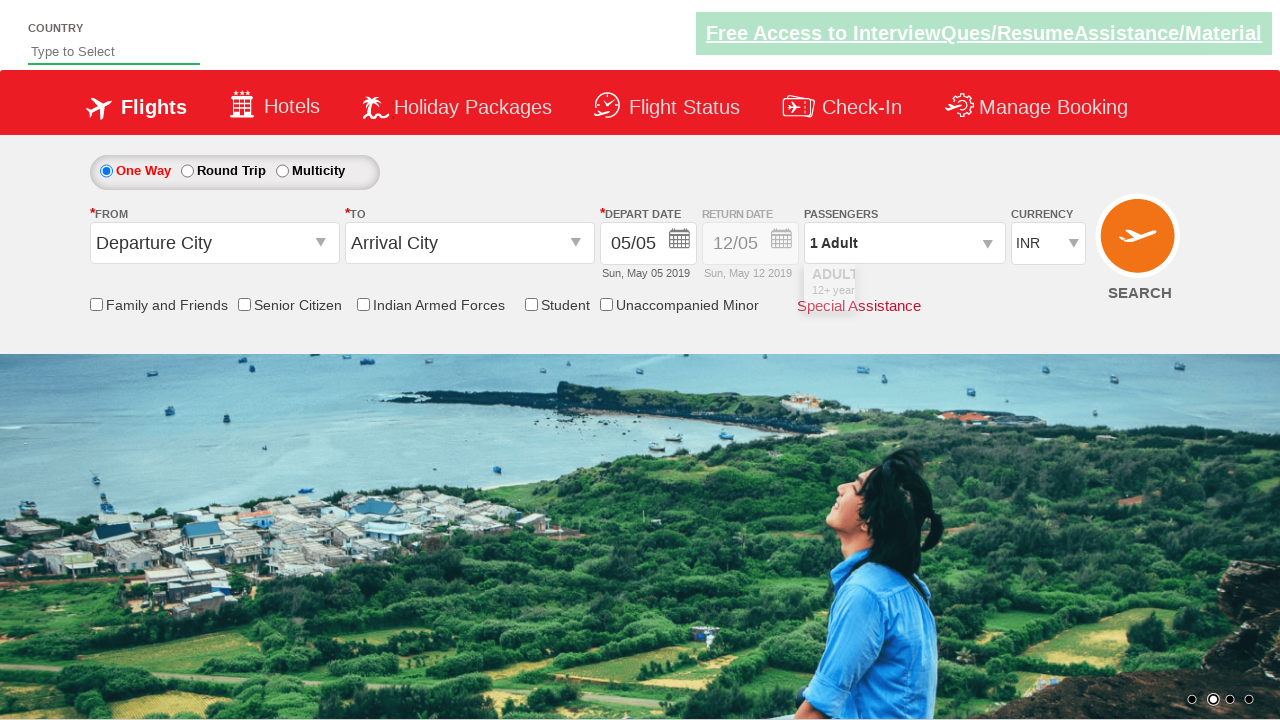

Clicked plus icon to increase adult passenger count (iteration 1/4) at (982, 288) on #hrefIncAdt
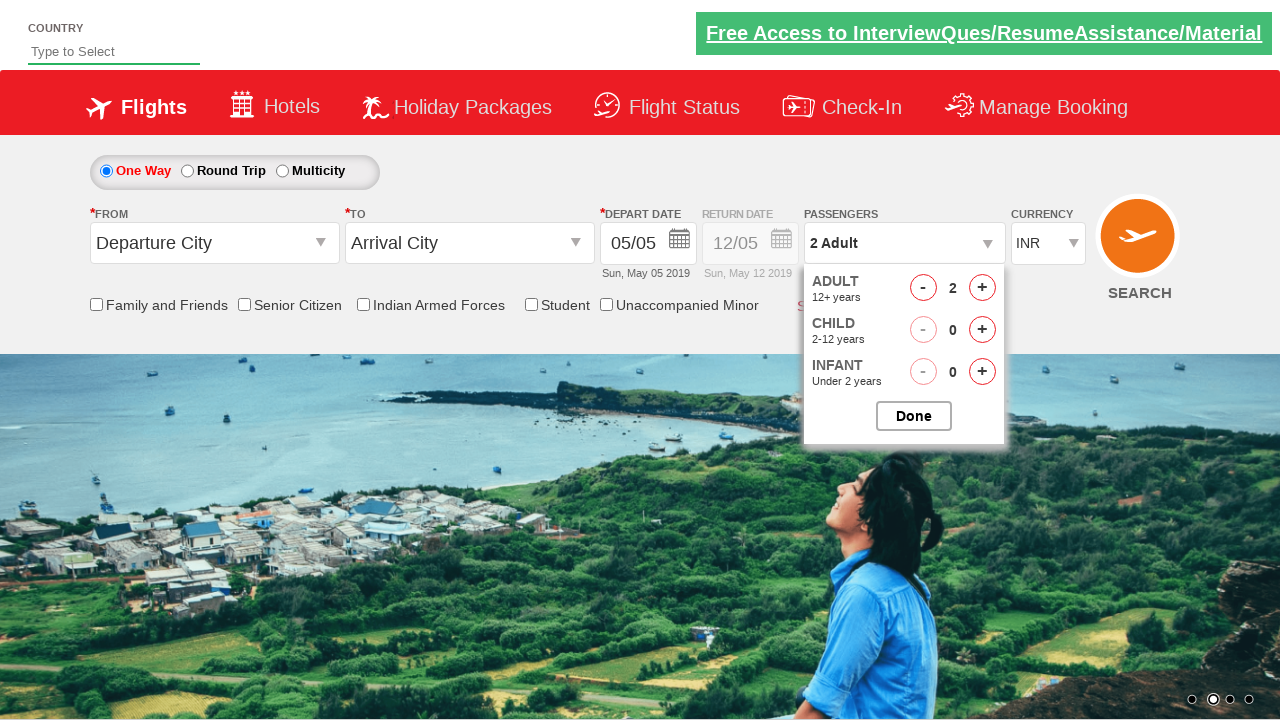

Clicked plus icon to increase adult passenger count (iteration 2/4) at (982, 288) on #hrefIncAdt
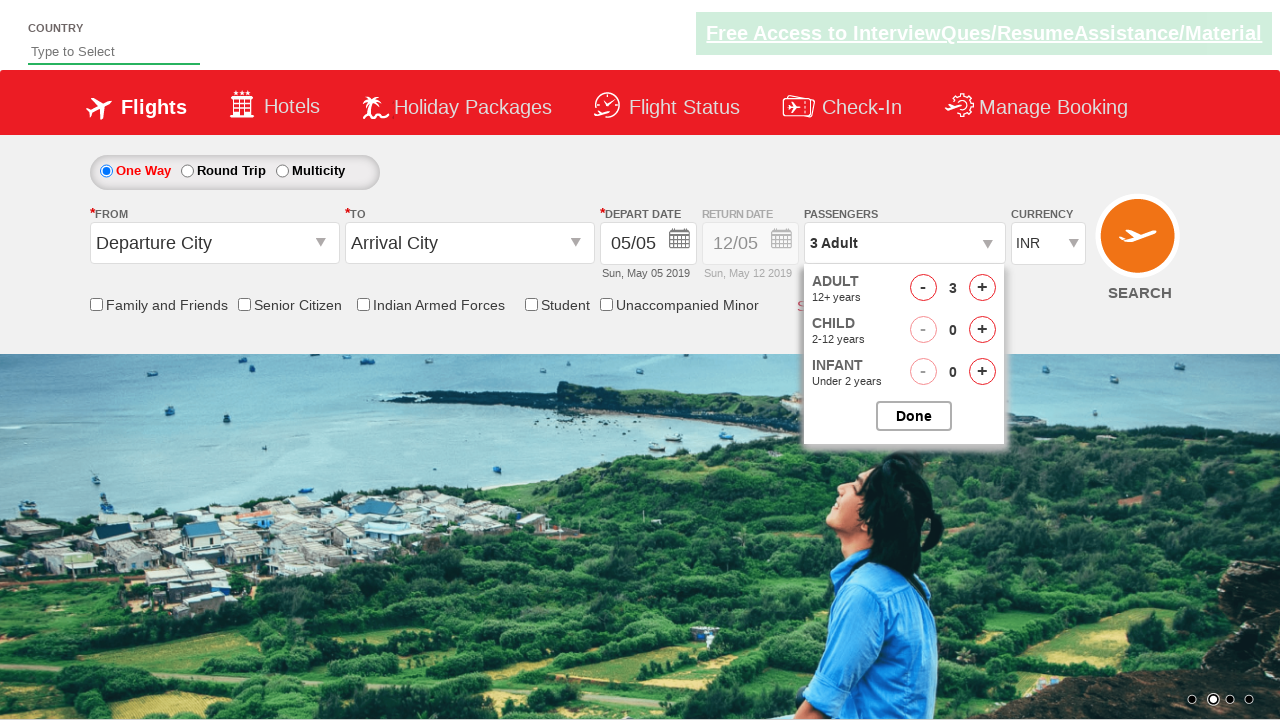

Clicked plus icon to increase adult passenger count (iteration 3/4) at (982, 288) on #hrefIncAdt
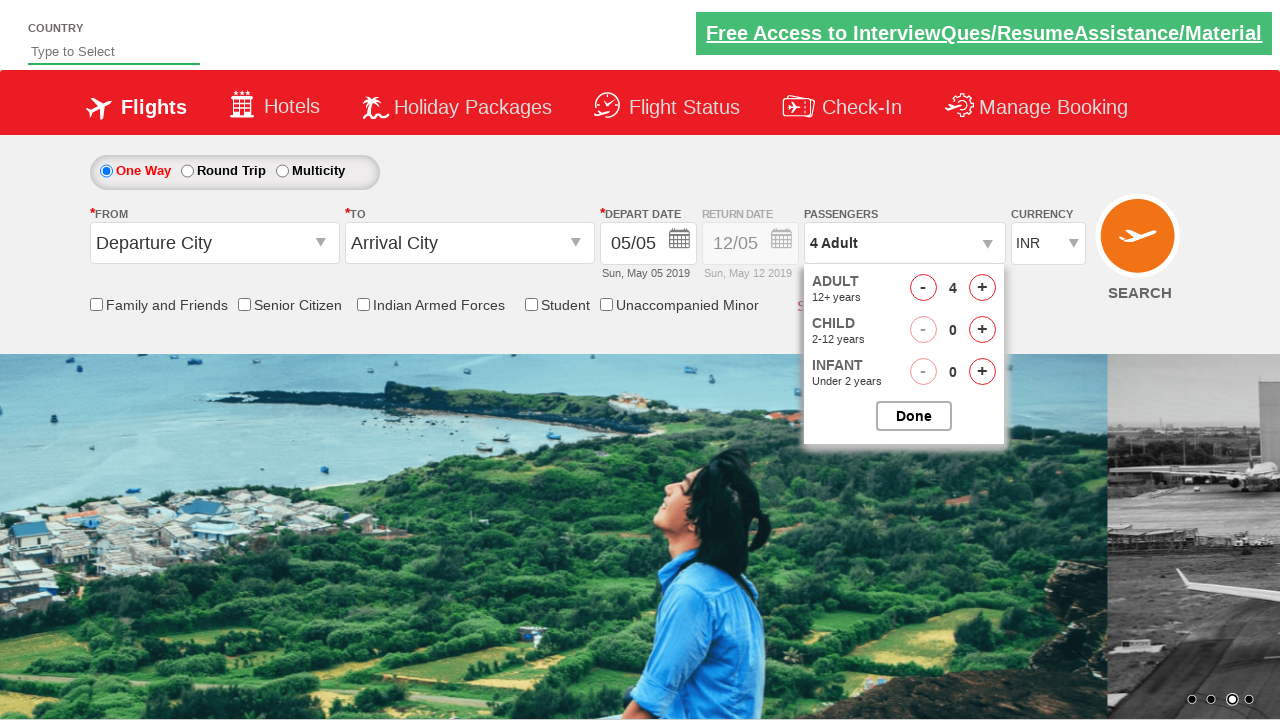

Clicked plus icon to increase adult passenger count (iteration 4/4) at (982, 288) on #hrefIncAdt
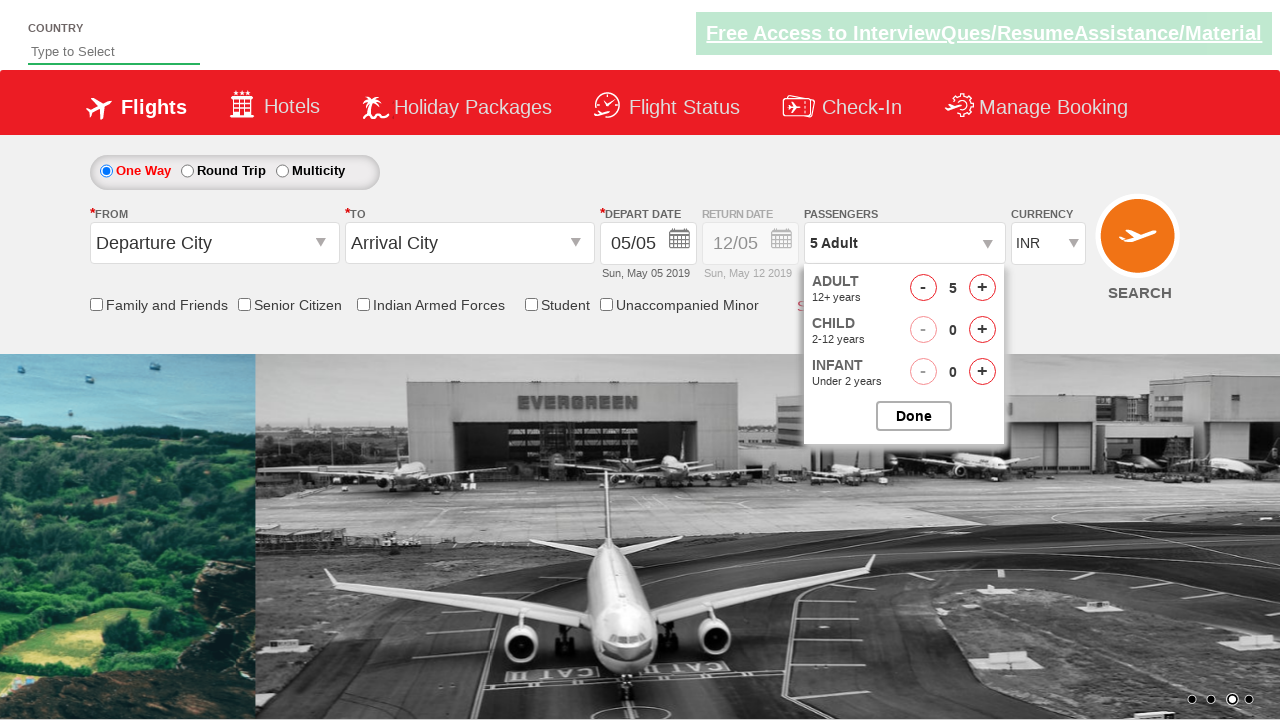

Closed passenger selection panel at (914, 416) on #btnclosepaxoption
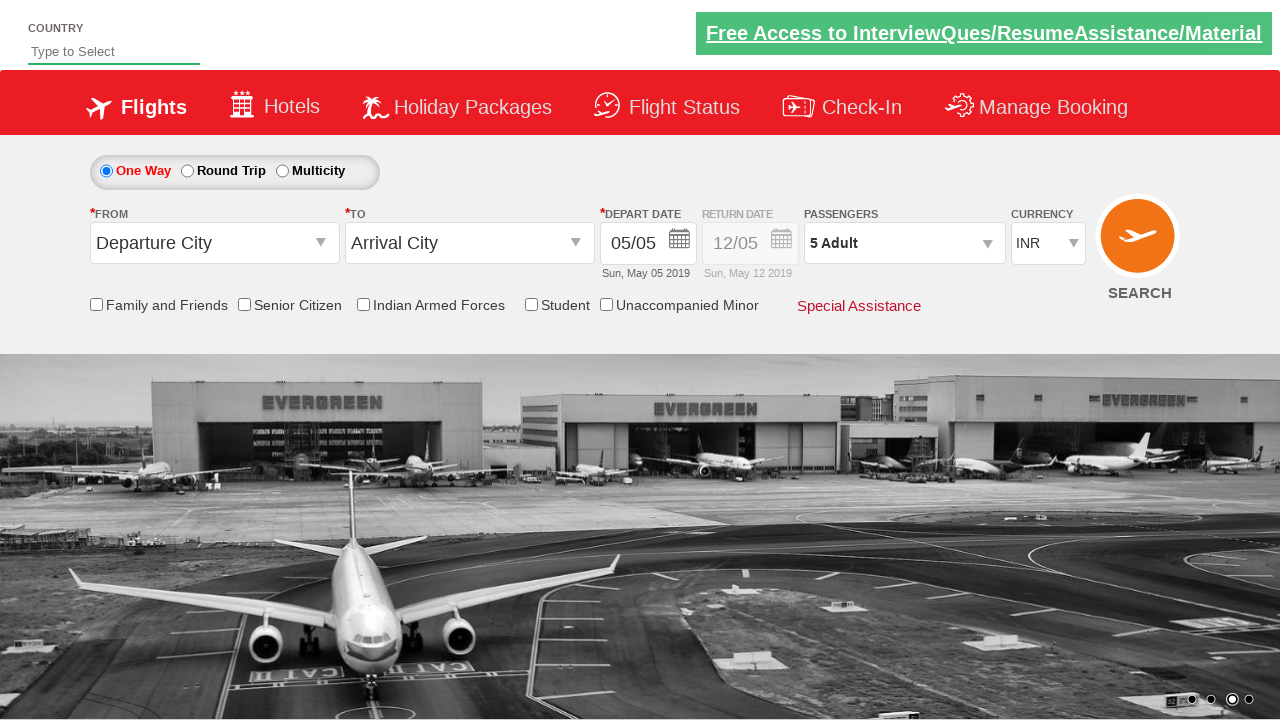

Clicked on origin station dropdown to expand at (214, 243) on #ctl00_mainContent_ddl_originStation1_CTXT
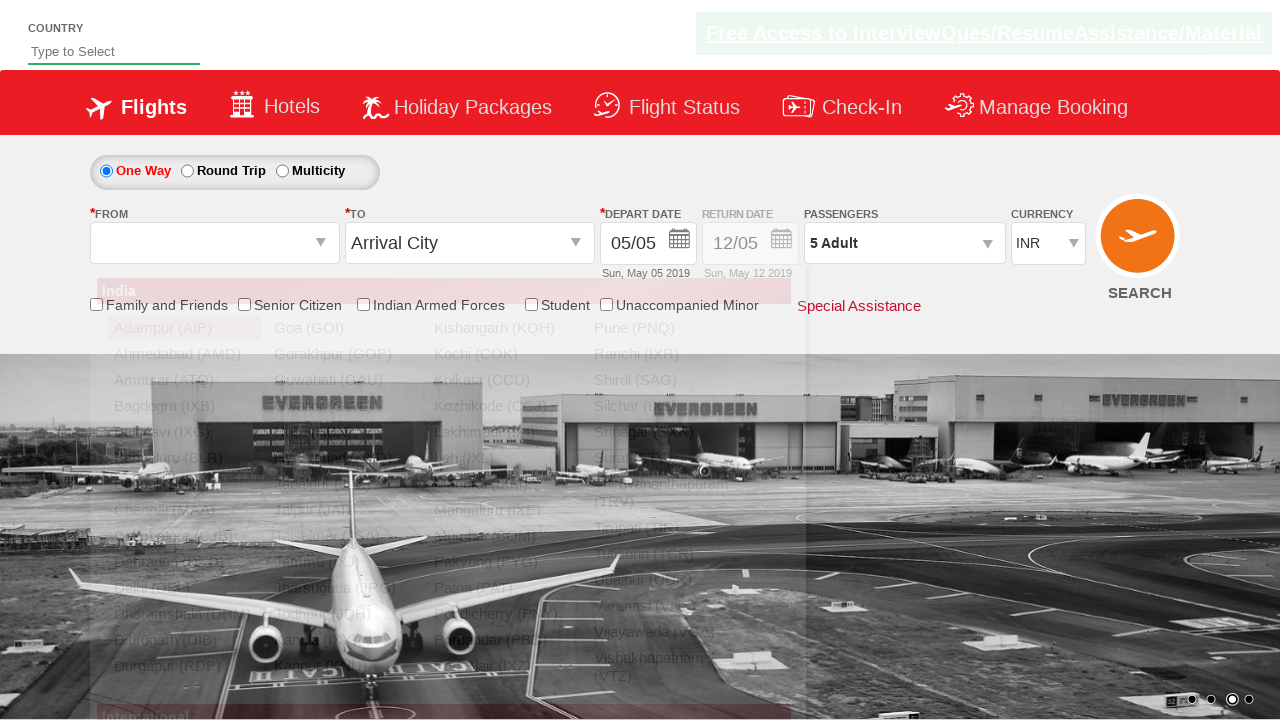

Selected PAT as origin station at (504, 588) on a[value='PAT']
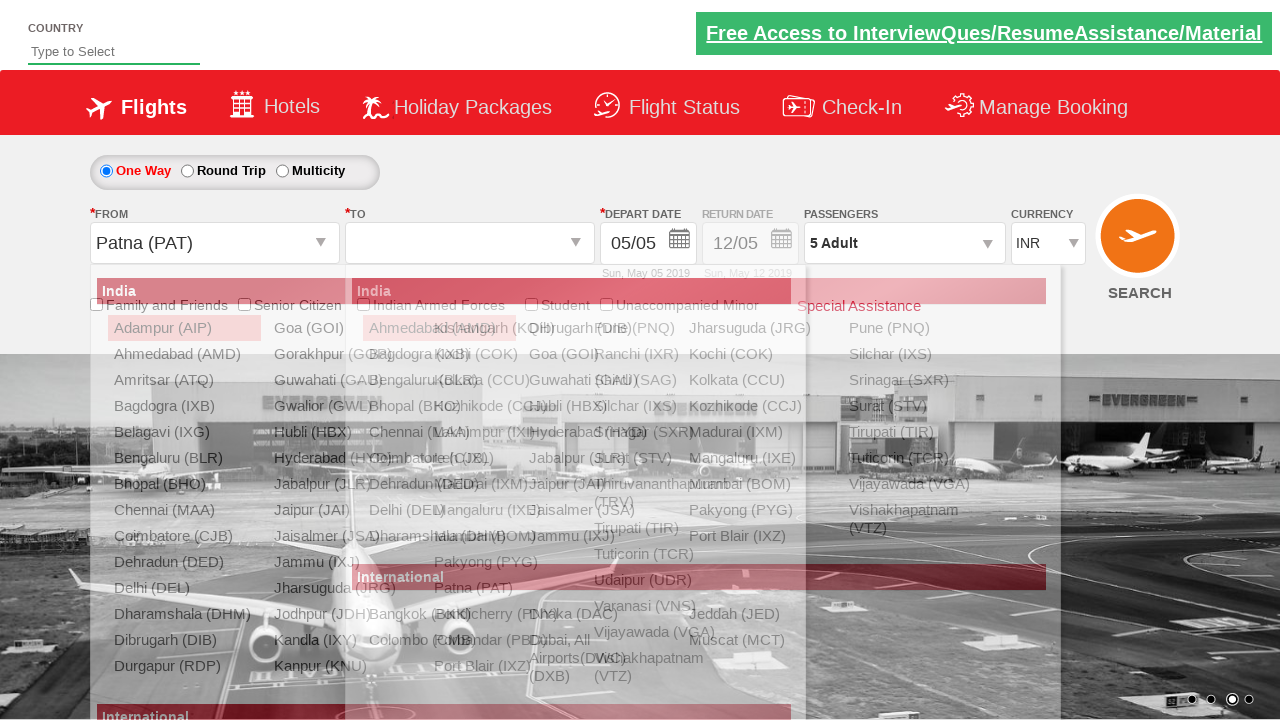

Waited for destination dropdown to be ready
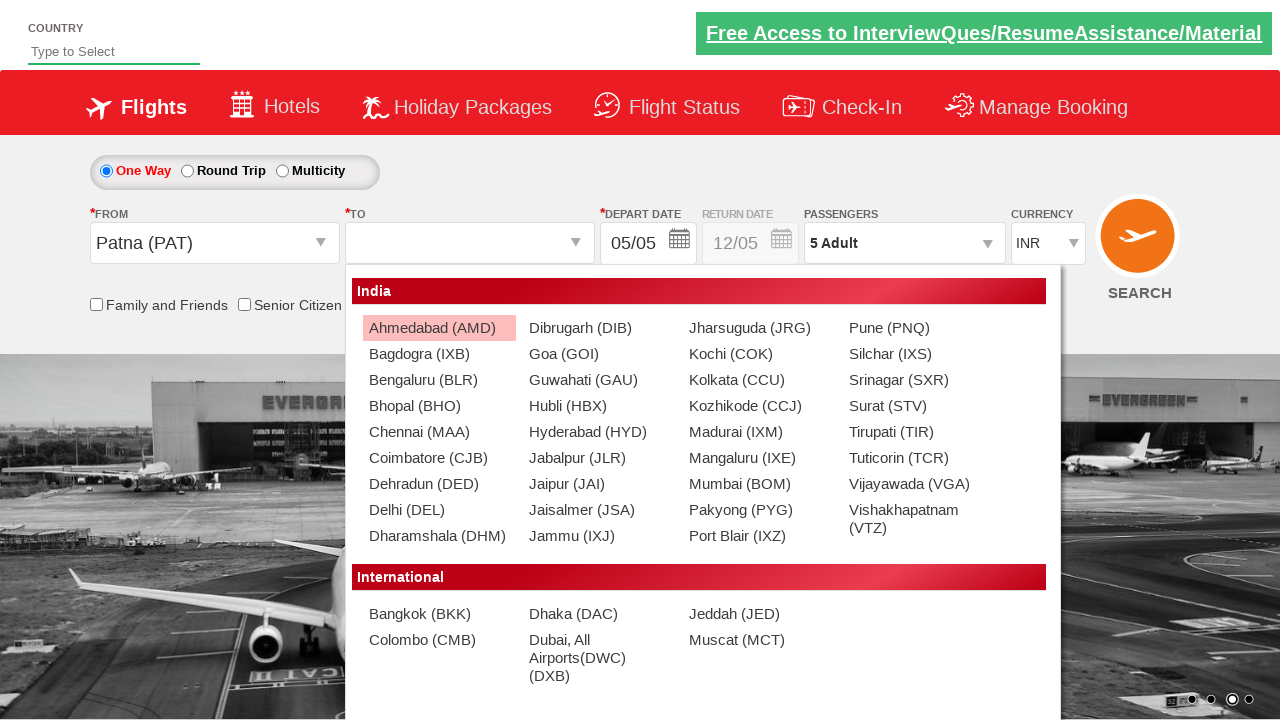

Selected BLR as destination station at (439, 380) on a[value='BLR'] >> nth=1
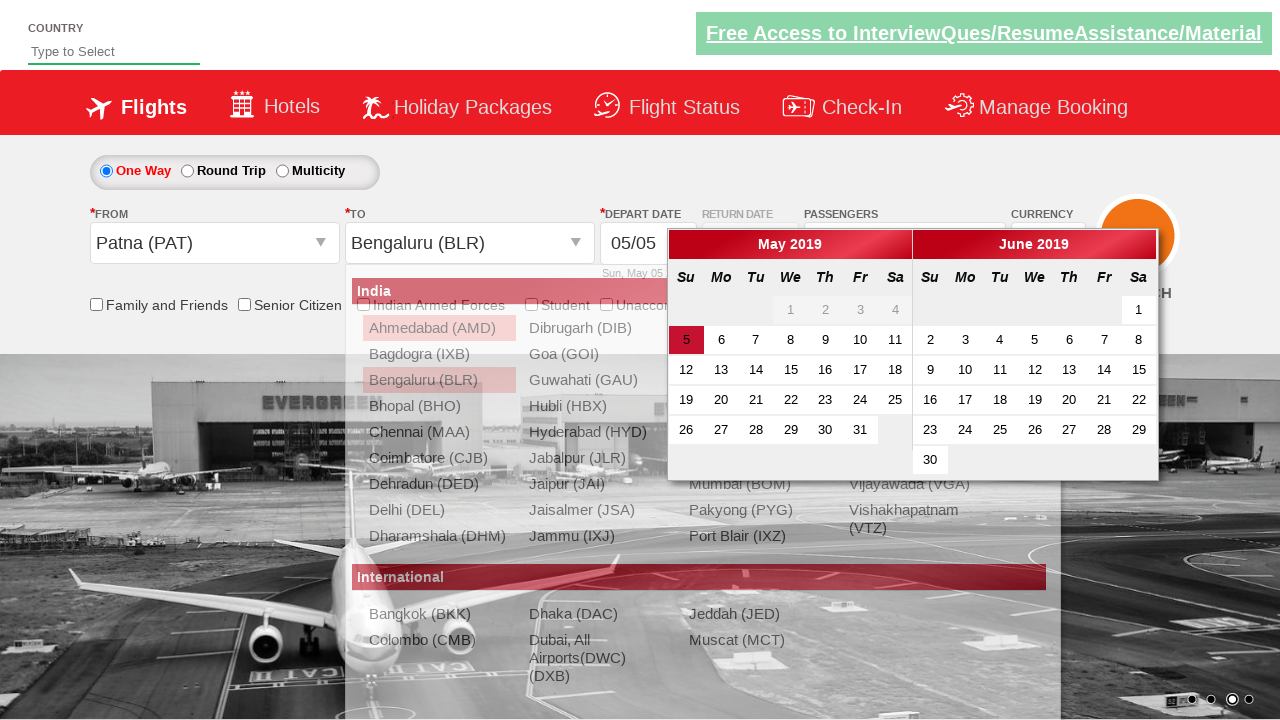

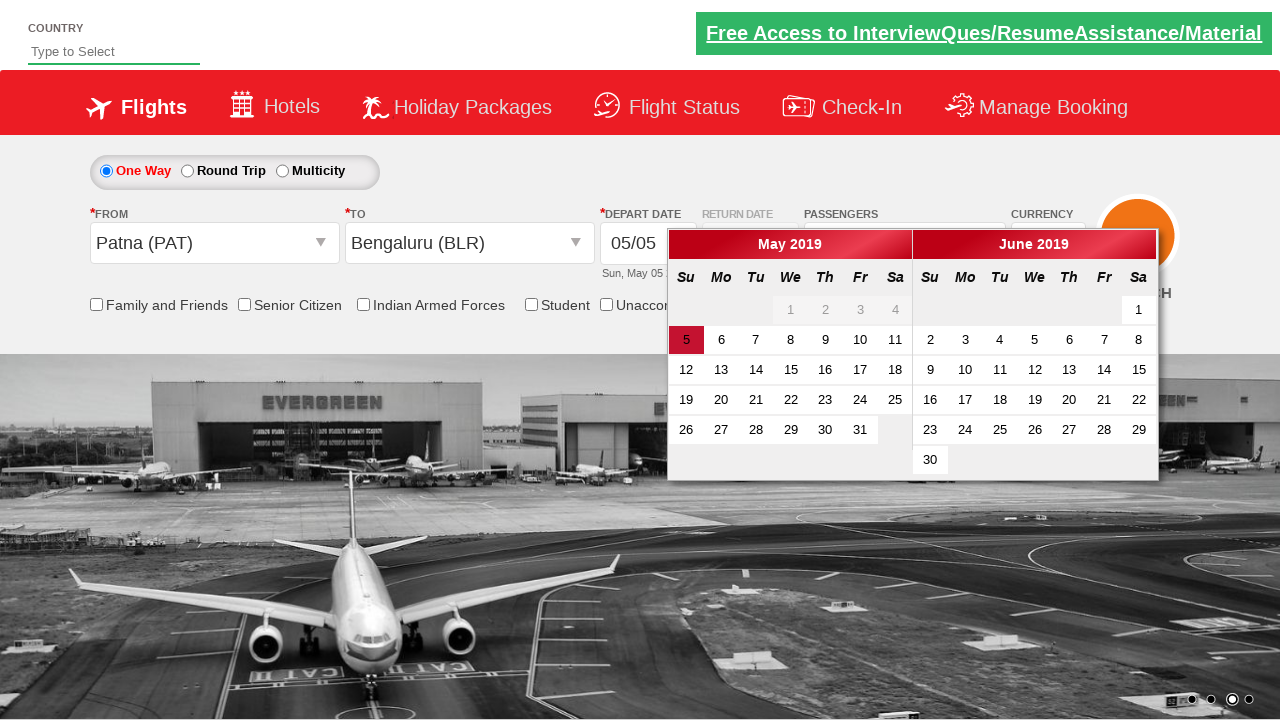